Navigates to a test blog page and retrieves the tag name of a button element with id "alert1" to verify element inspection capabilities.

Starting URL: http://omayo.blogspot.com/

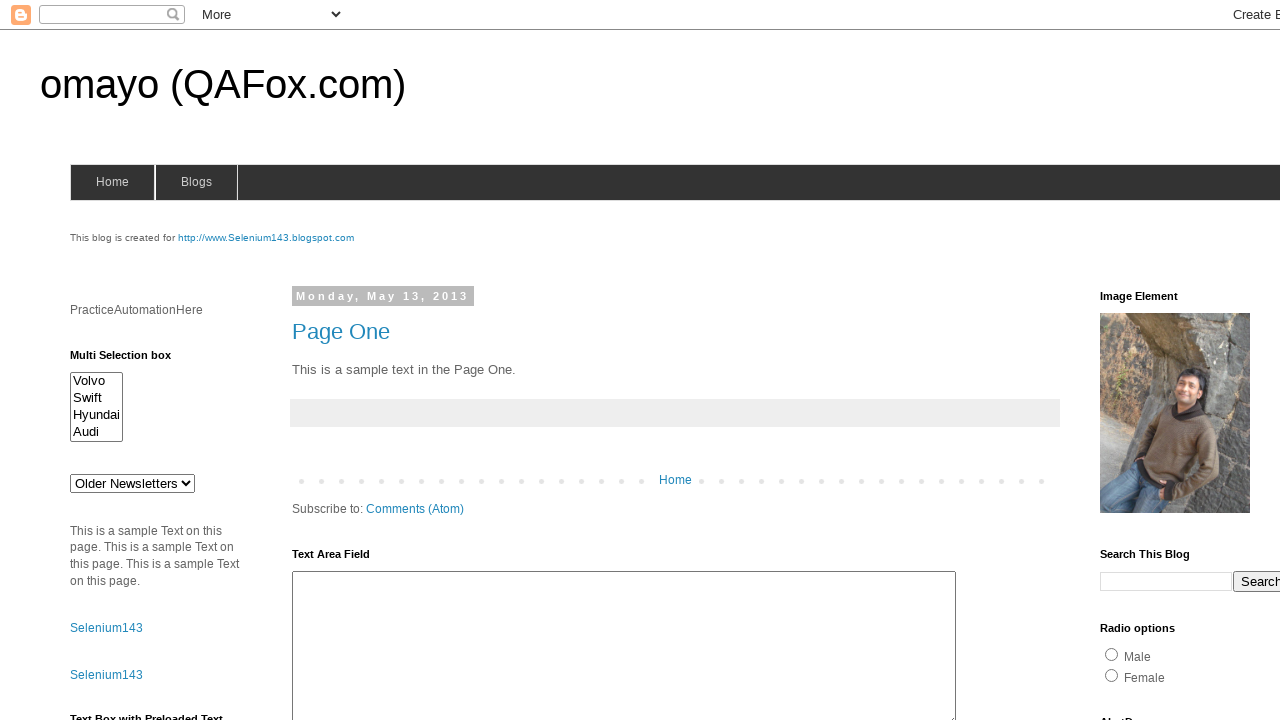

Navigated to test blog page at http://omayo.blogspot.com/
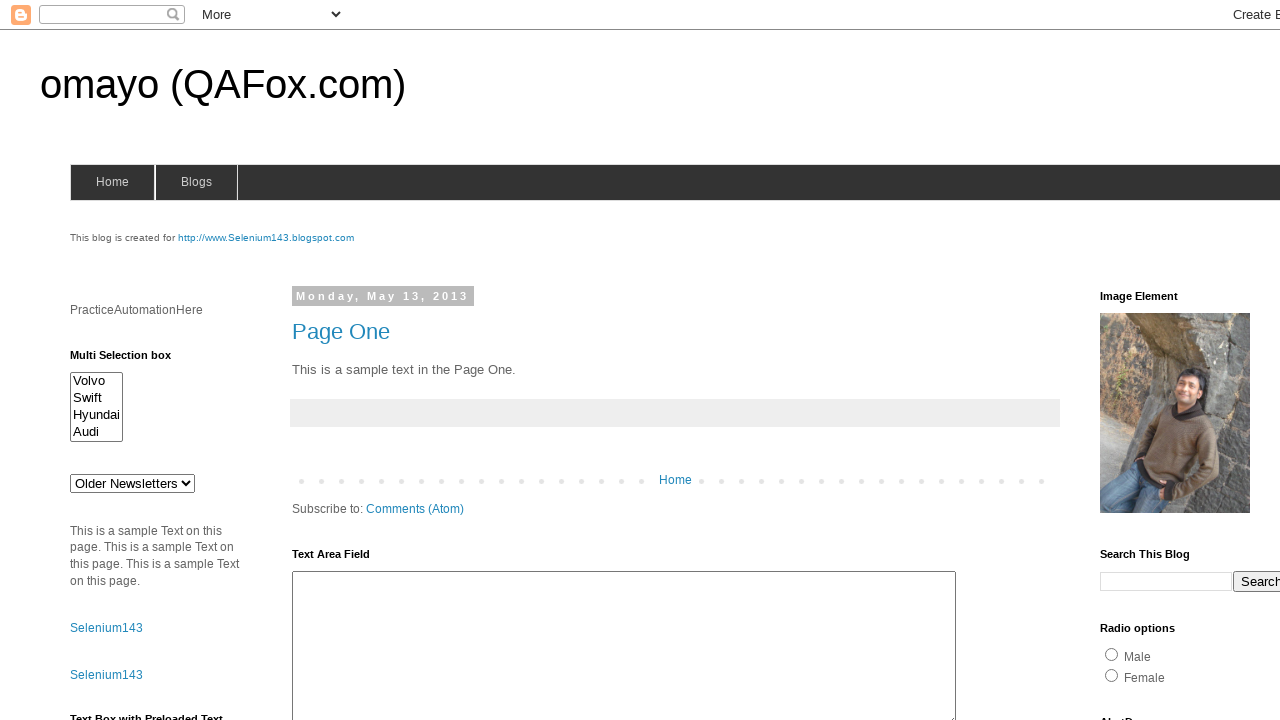

Waited for element with id 'alert1' to be present
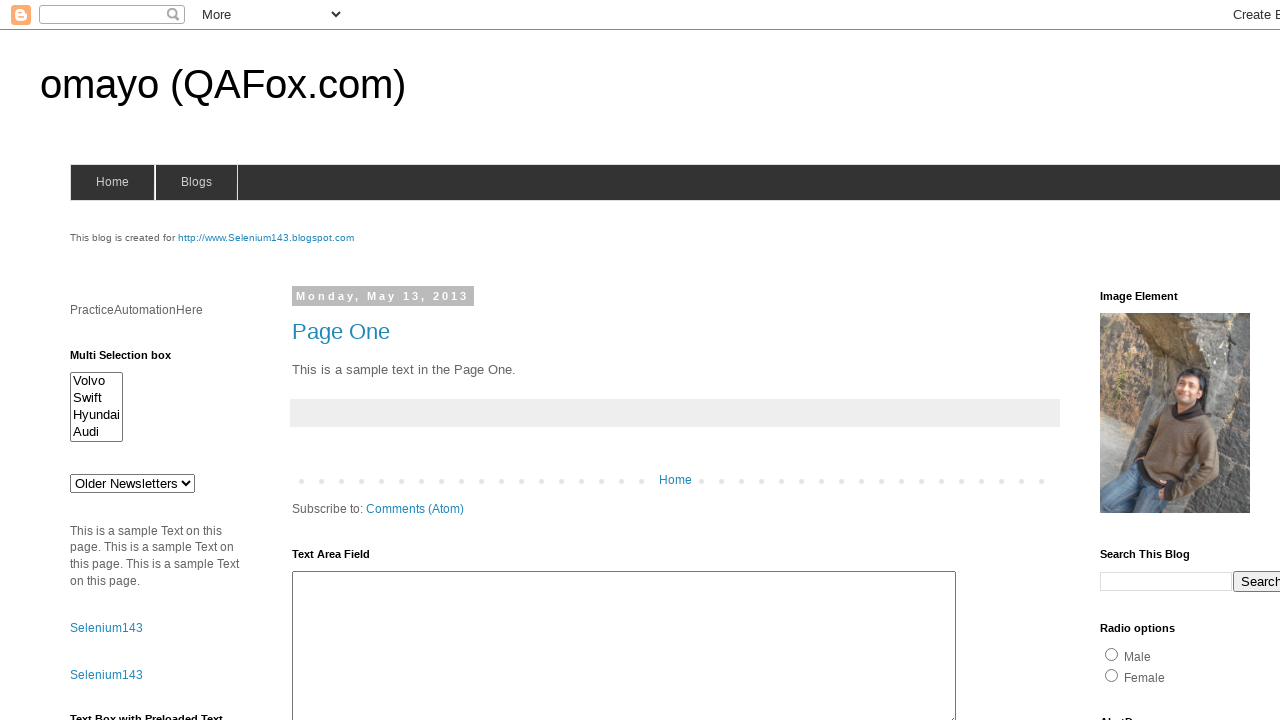

Retrieved tag name of element 'alert1': input
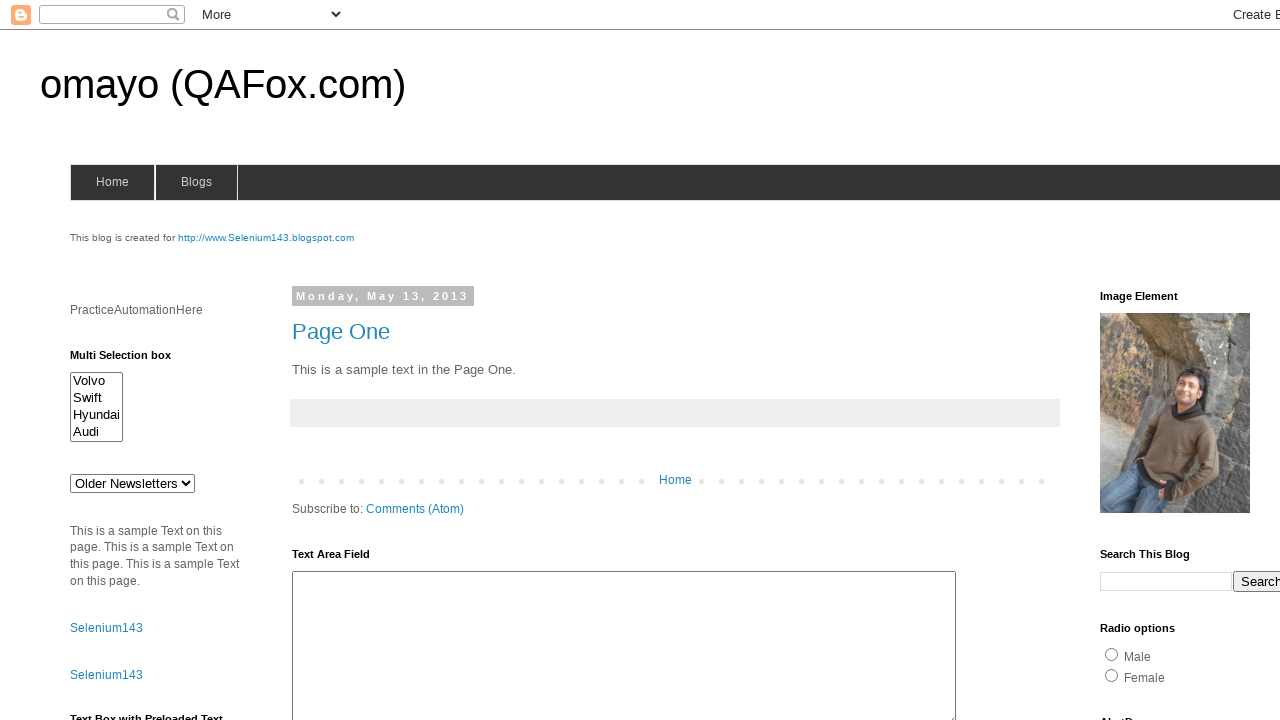

Verified that tag name is not None
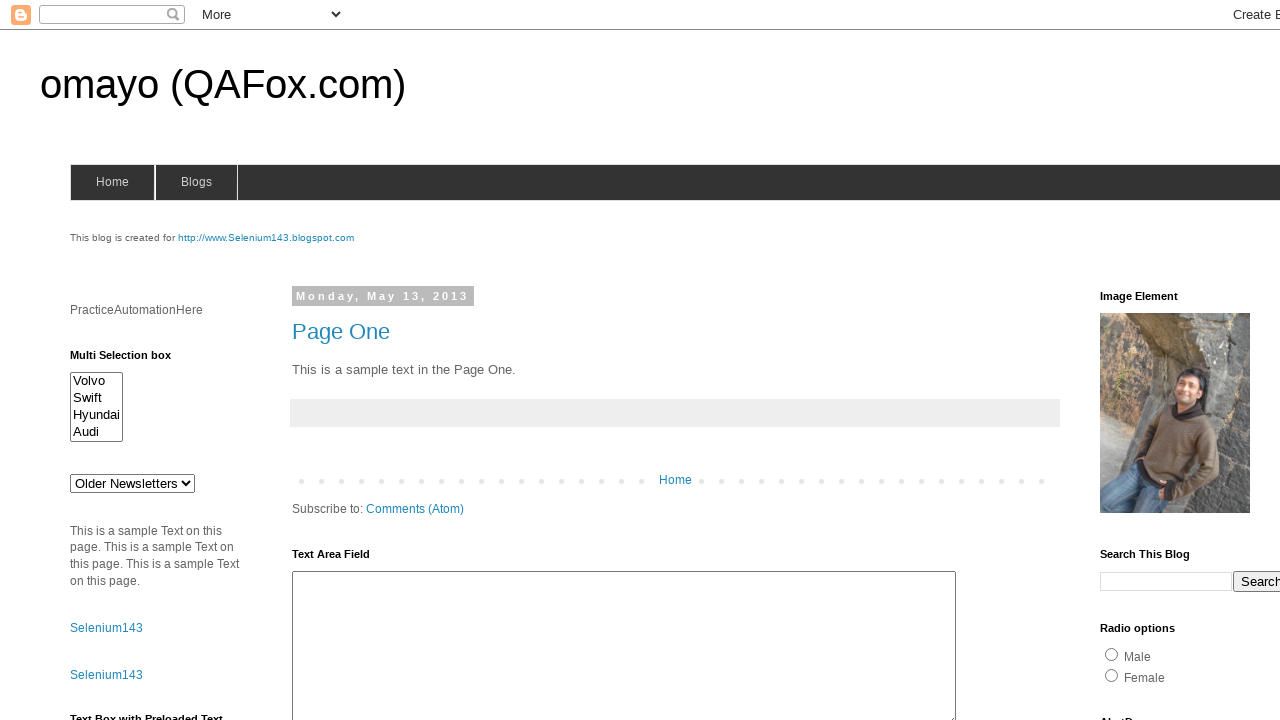

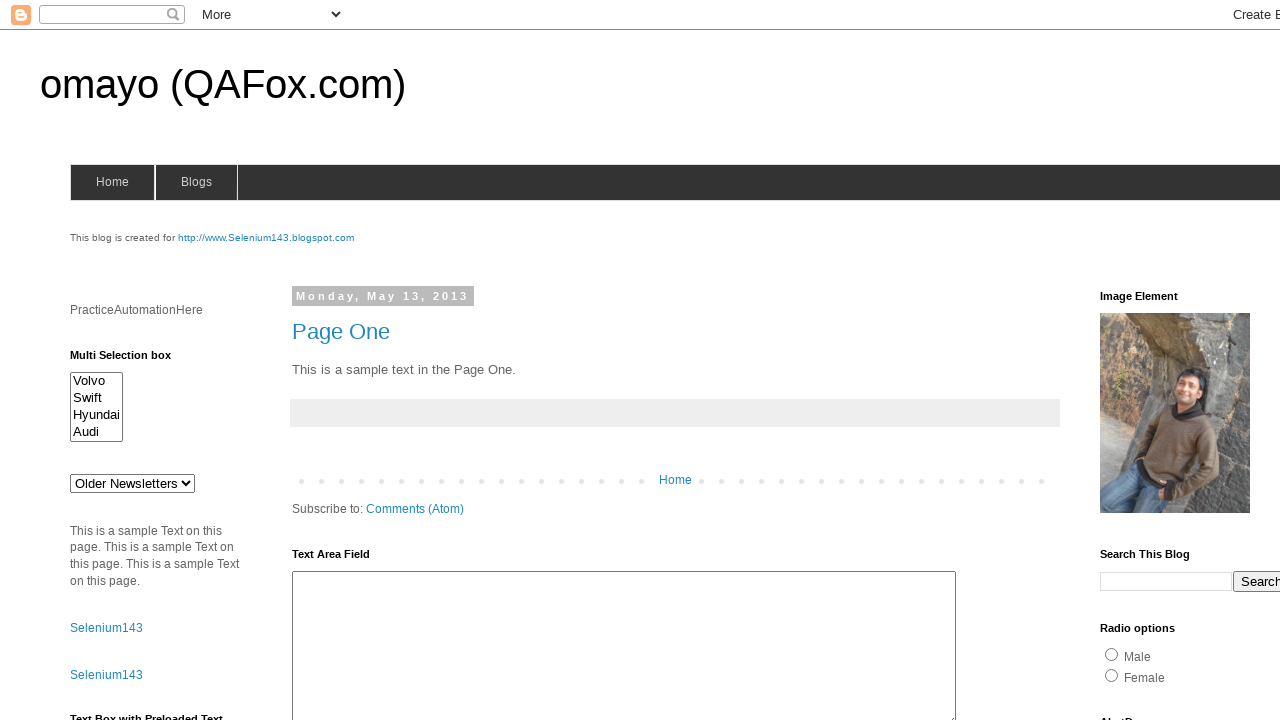